Tests scrolling functionality by scrolling down to a "CYDEO" link at the bottom of the page, then scrolling back up to the "Home" link

Starting URL: https://practice.cydeo.com/

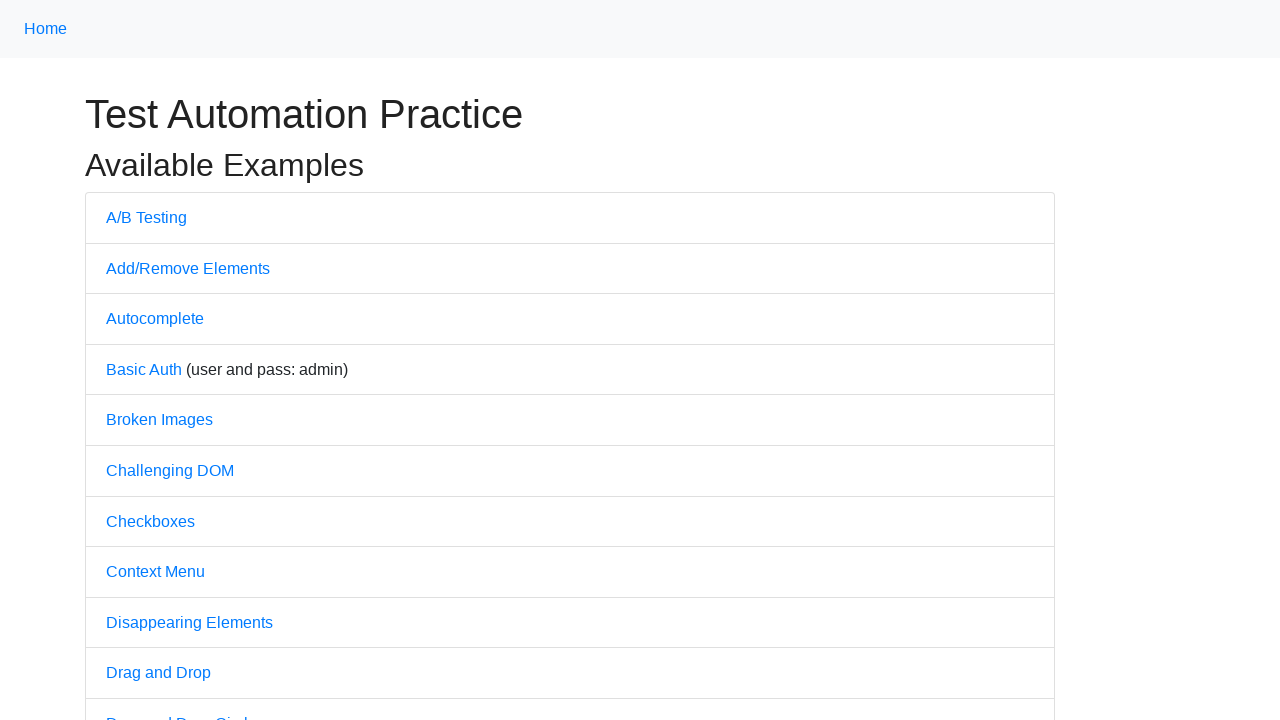

Located CYDEO link at the bottom of the page
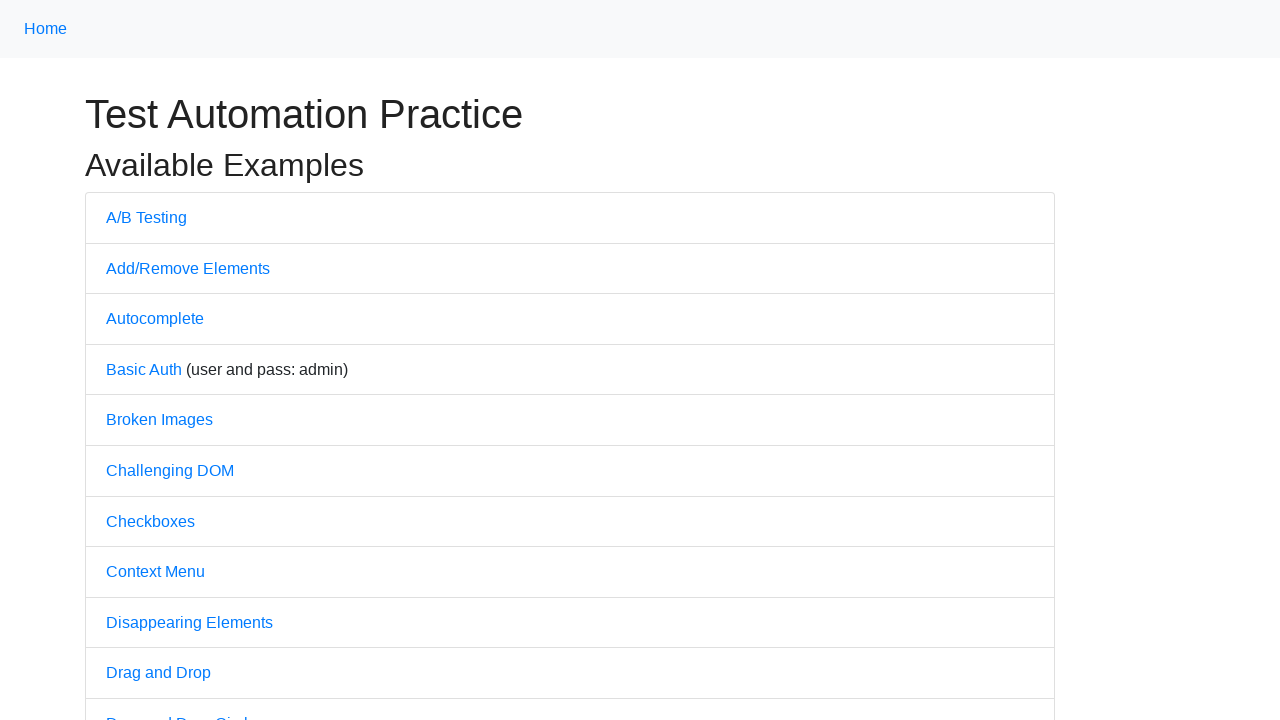

Scrolled down to CYDEO link
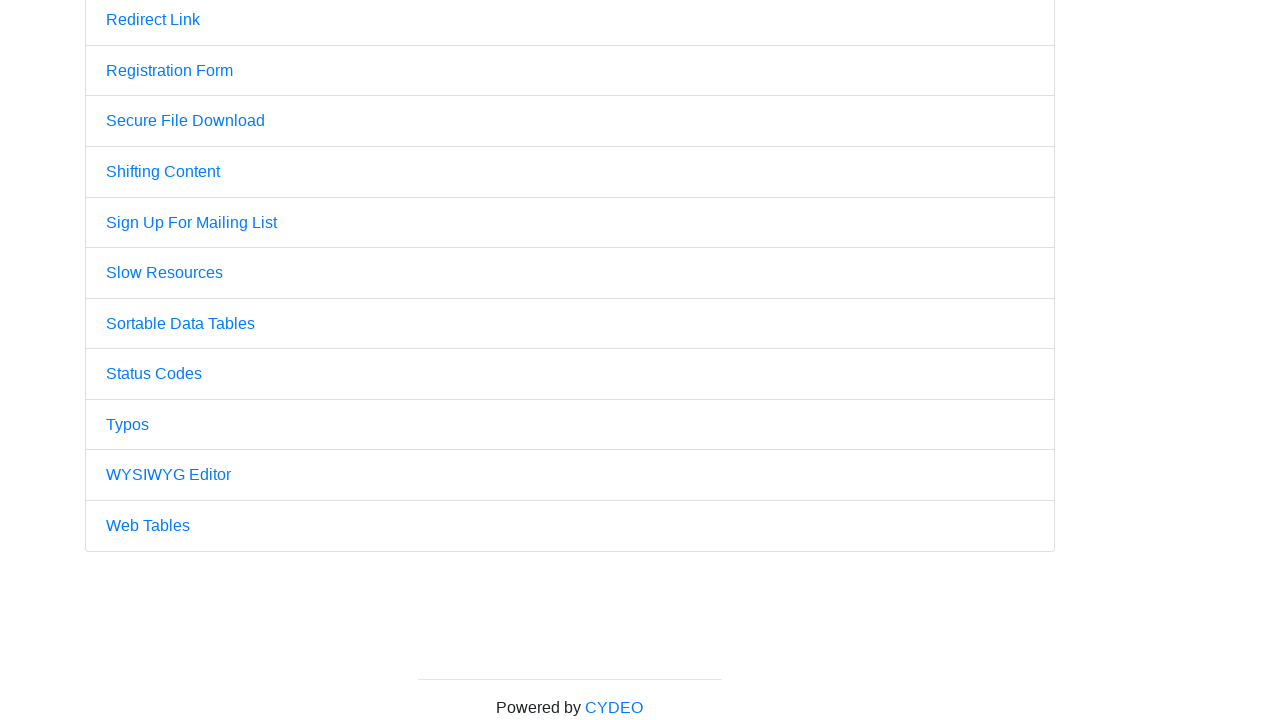

Waited 2 seconds before scrolling back up
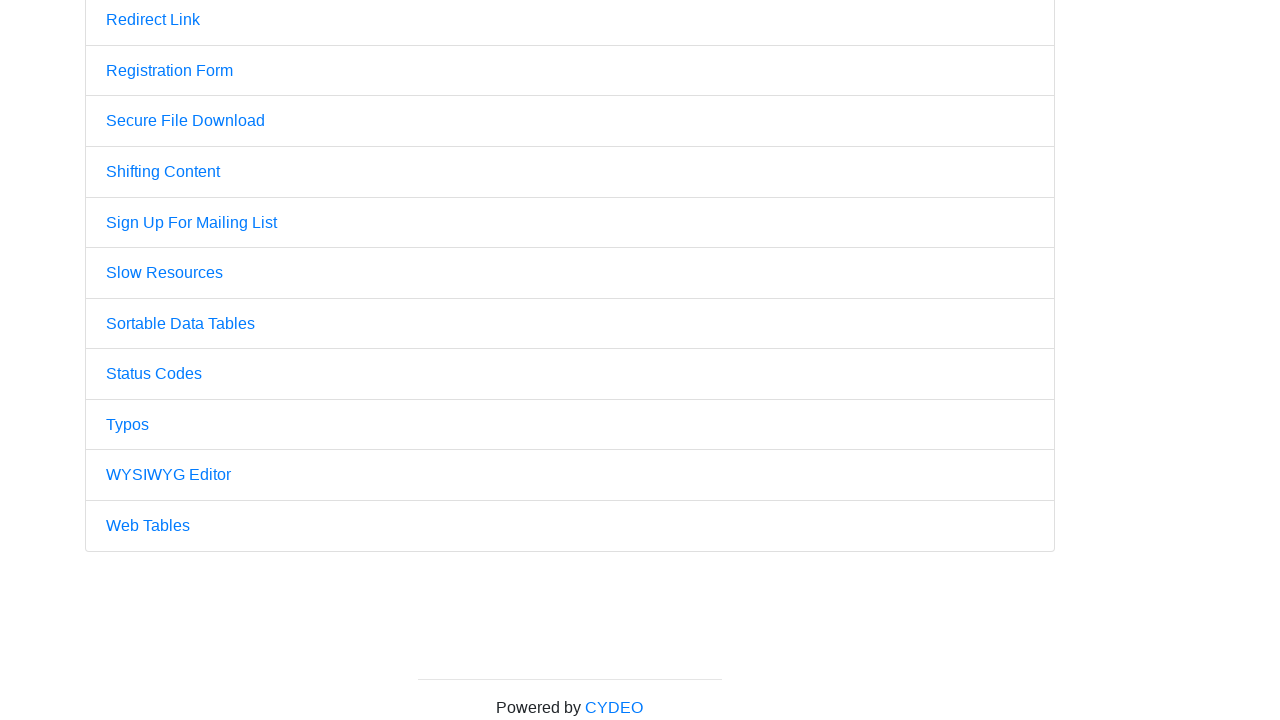

Located Home link
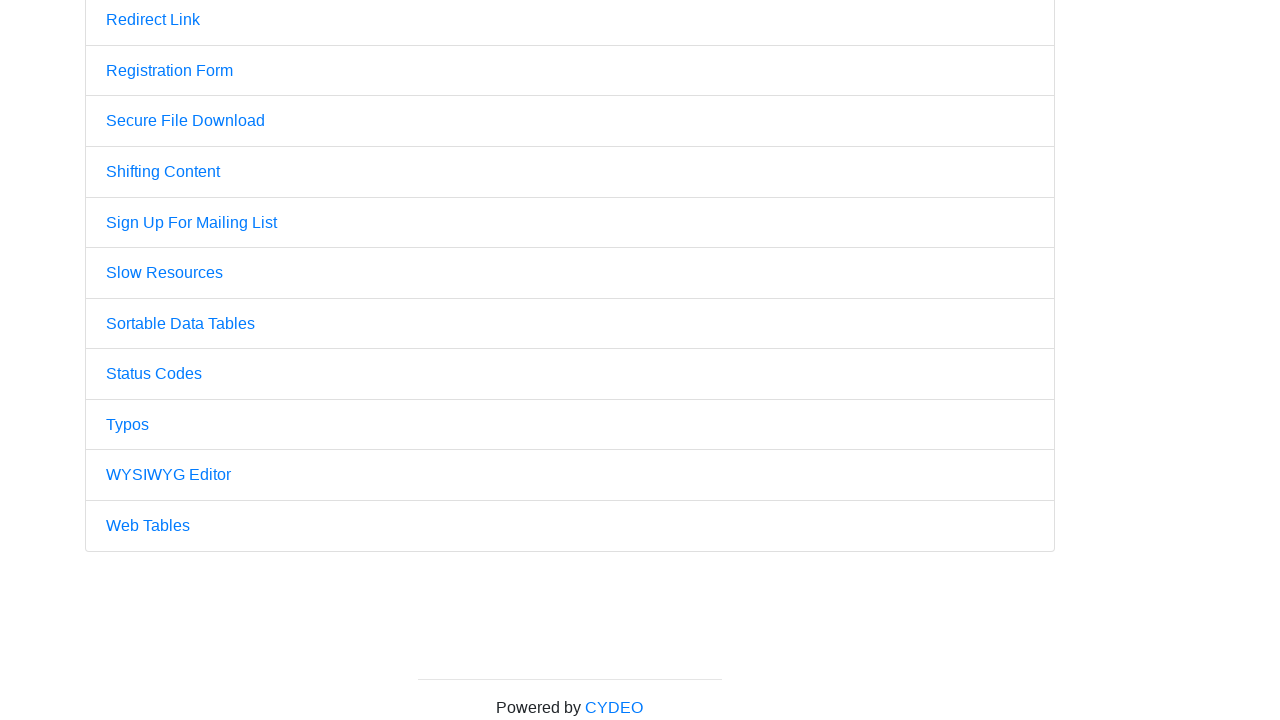

Scrolled back up to Home link
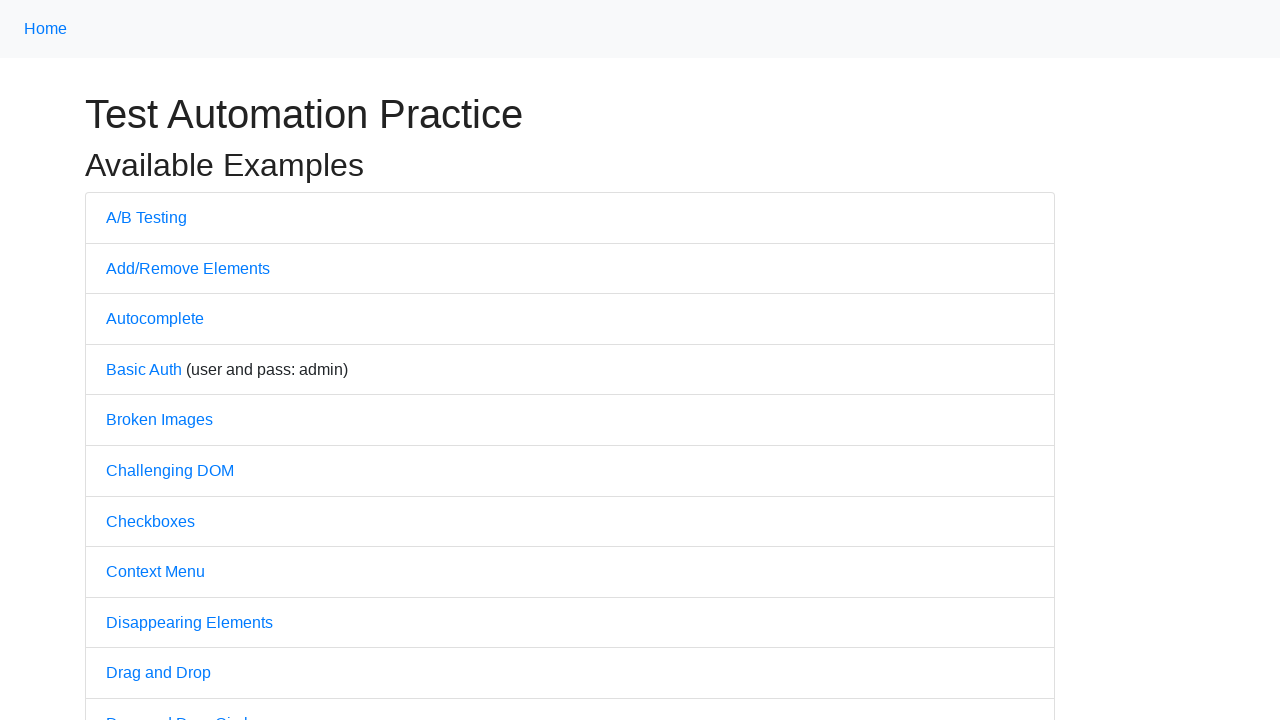

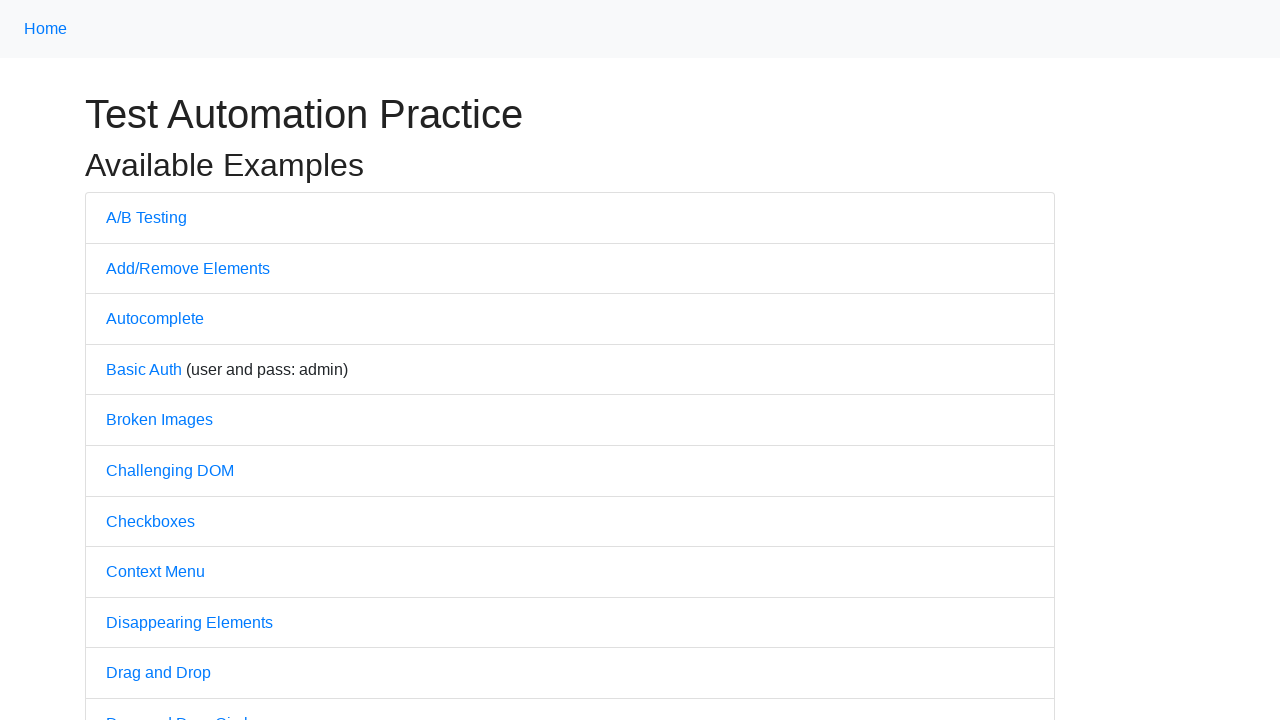